Tests JavaScript alert handling by entering a name in an input field, clicking an alert button, and accepting the alert dialog

Starting URL: https://rahulshettyacademy.com/AutomationPractice/

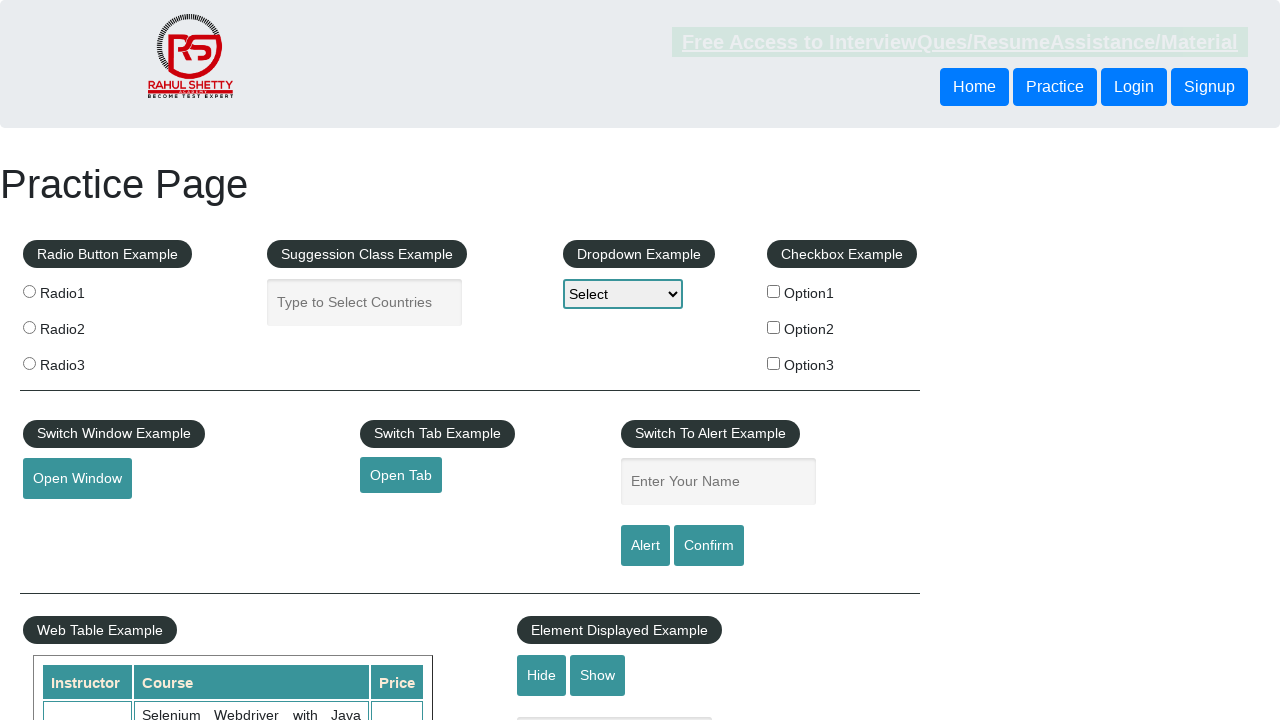

Filled name input field with 'Saumya Singh' on input#name
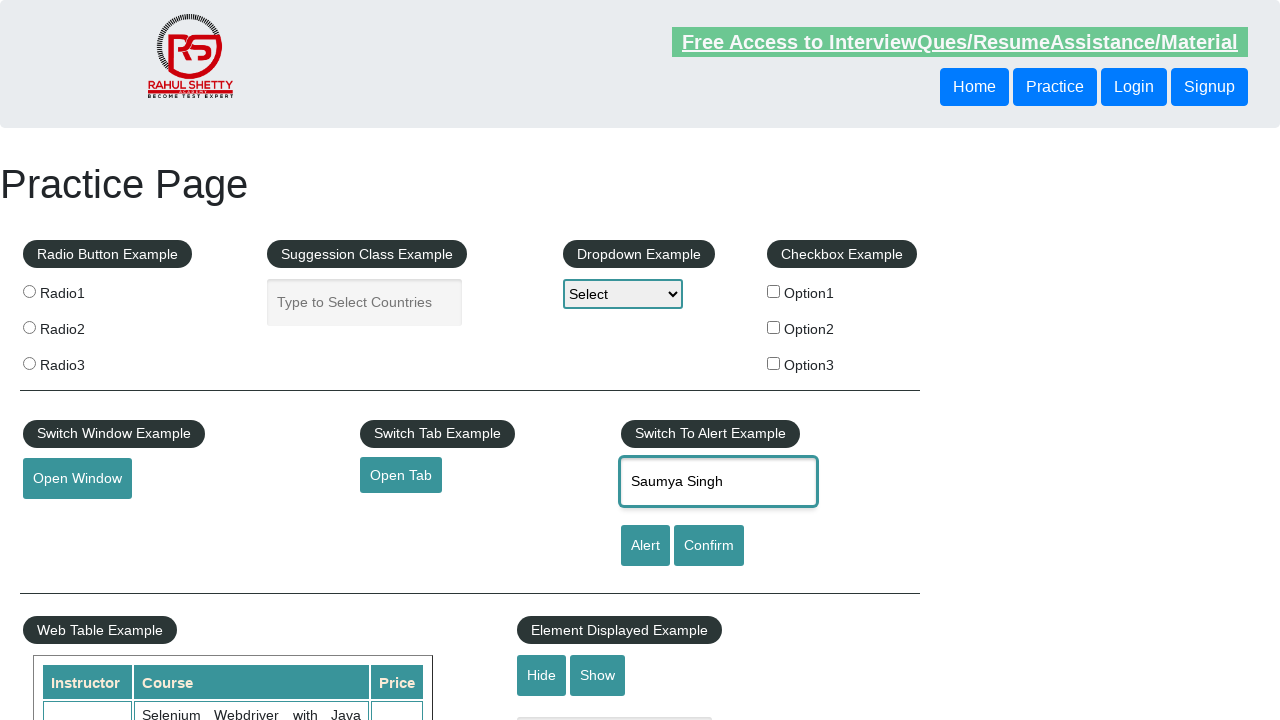

Clicked the alert button at (645, 546) on input#alertbtn
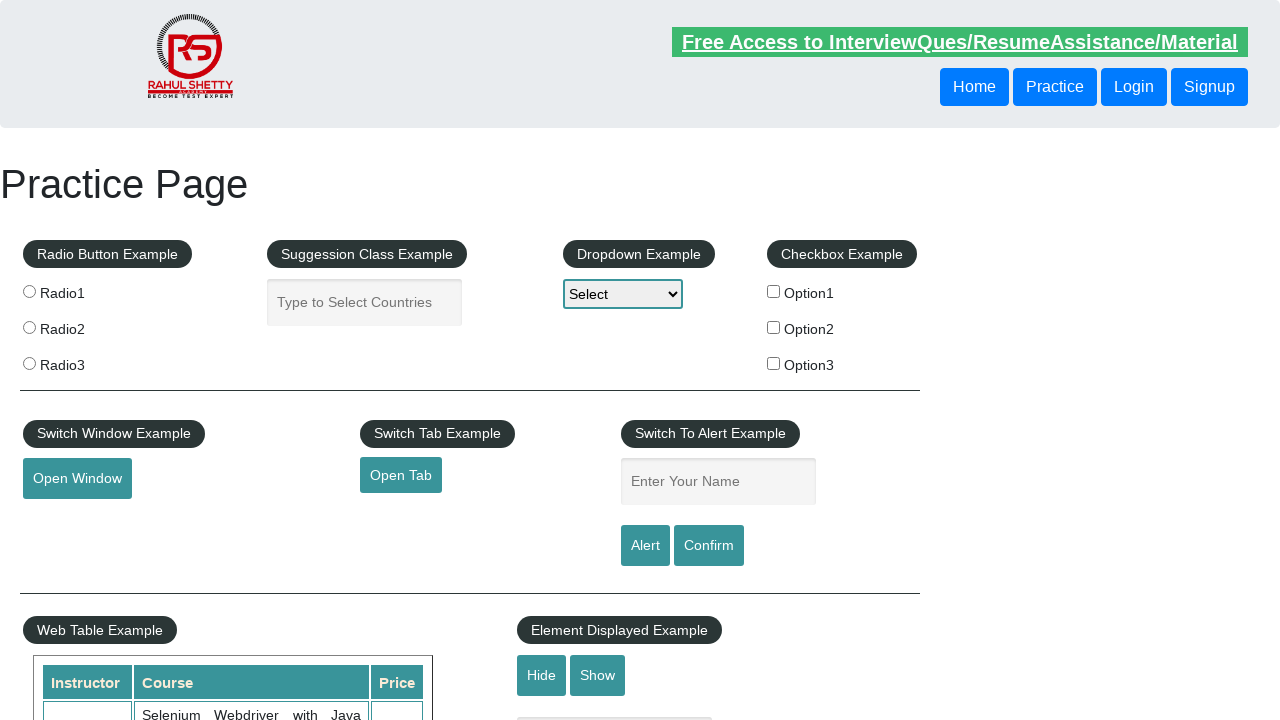

Set up dialog handler to accept alerts
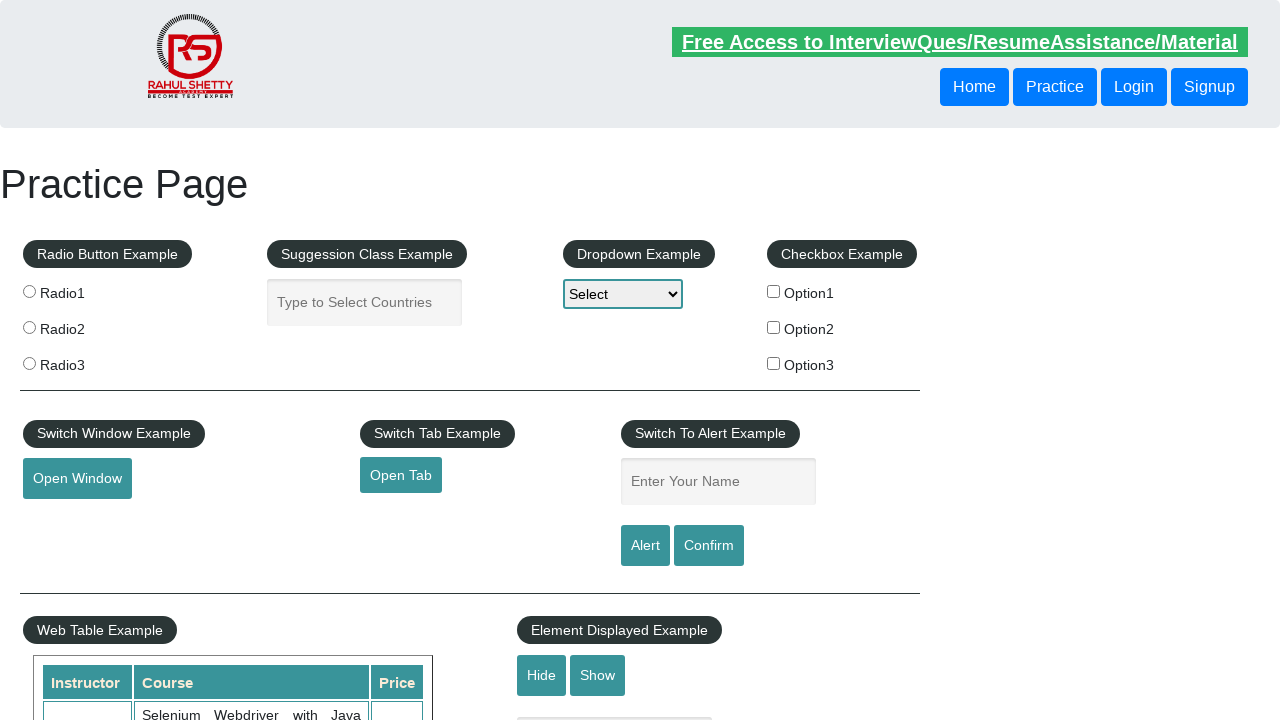

Waited 500ms for alert dialog to appear and be accepted
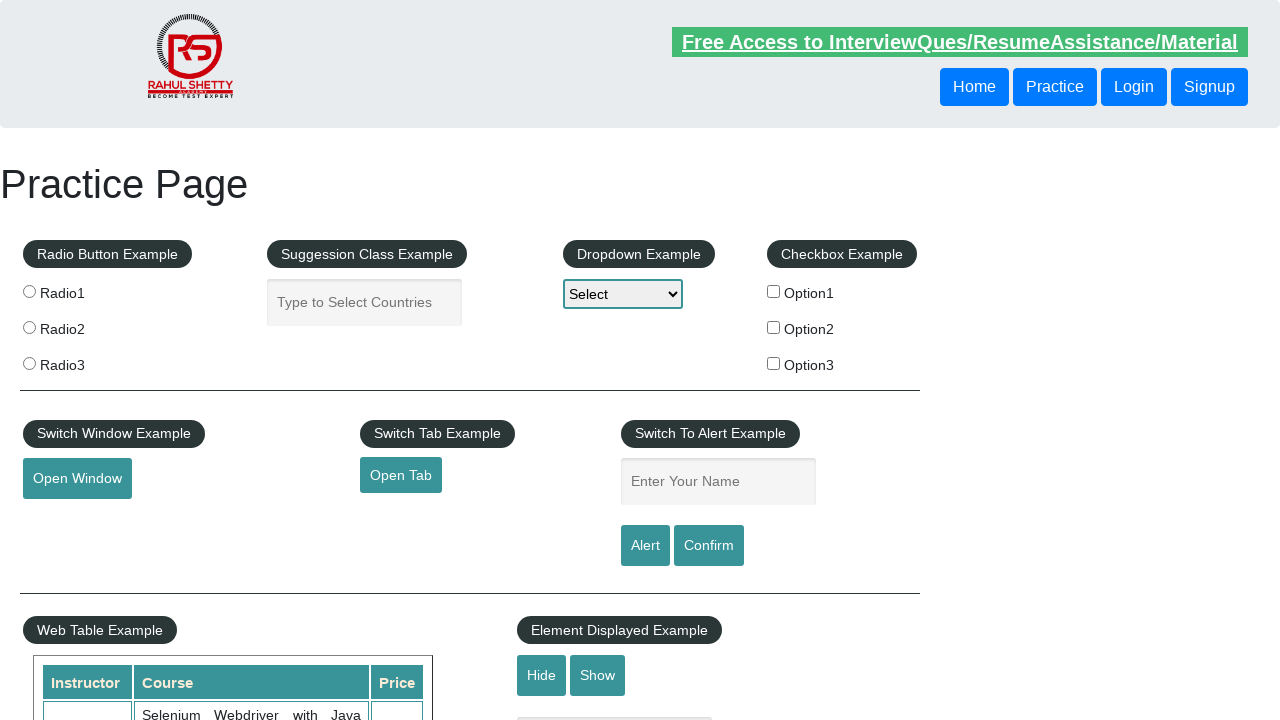

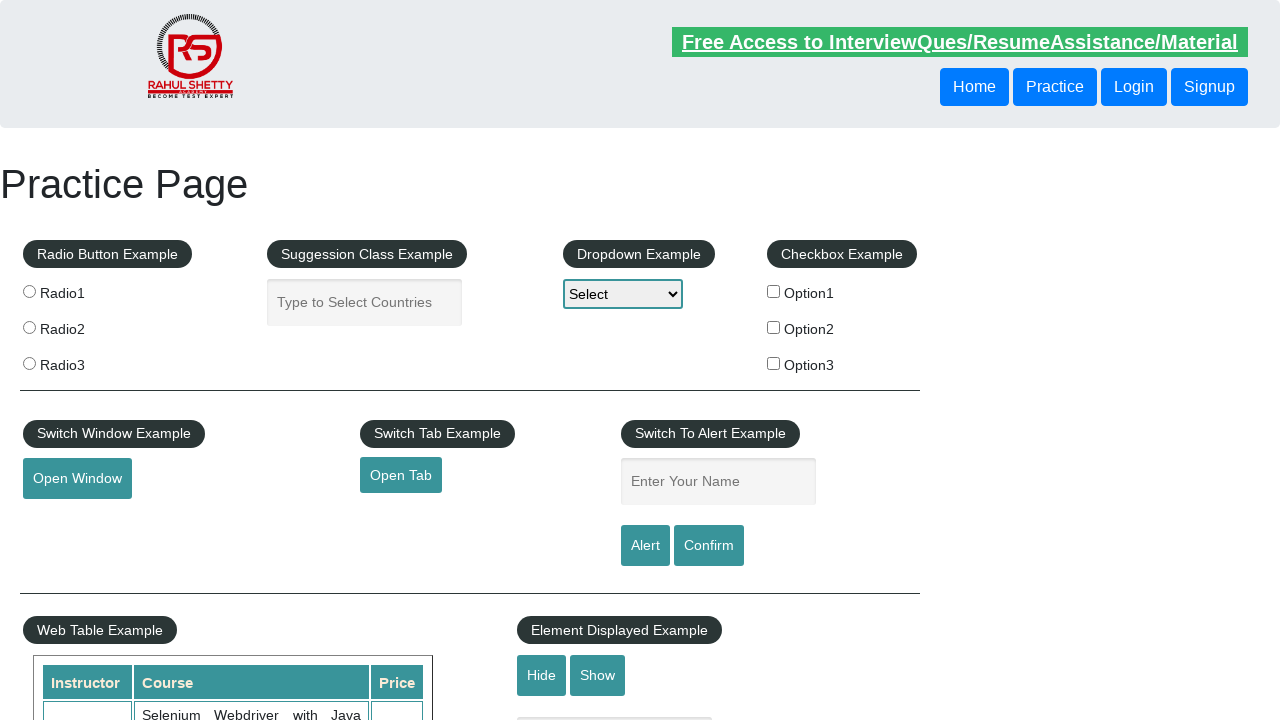